Tests that entering an invalid email in the TextBox form shows a validation error (red border) and no output is displayed.

Starting URL: https://demoqa.com

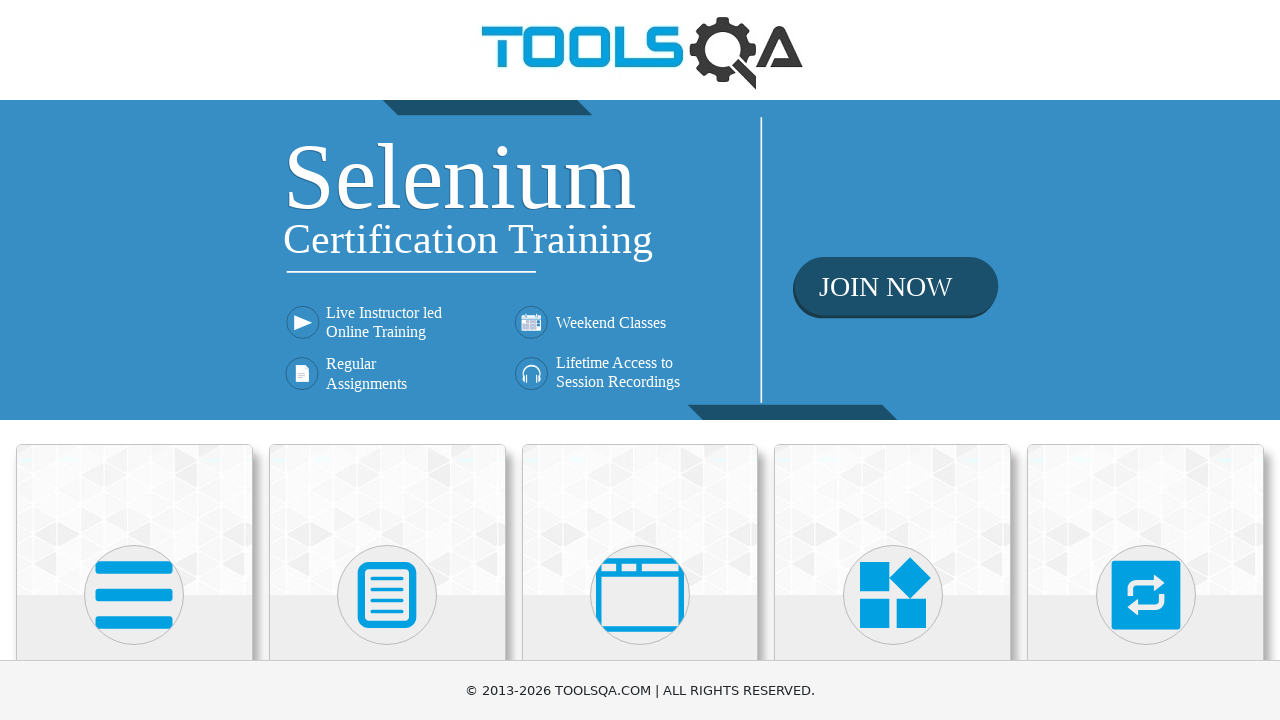

Navigated to https://demoqa.com
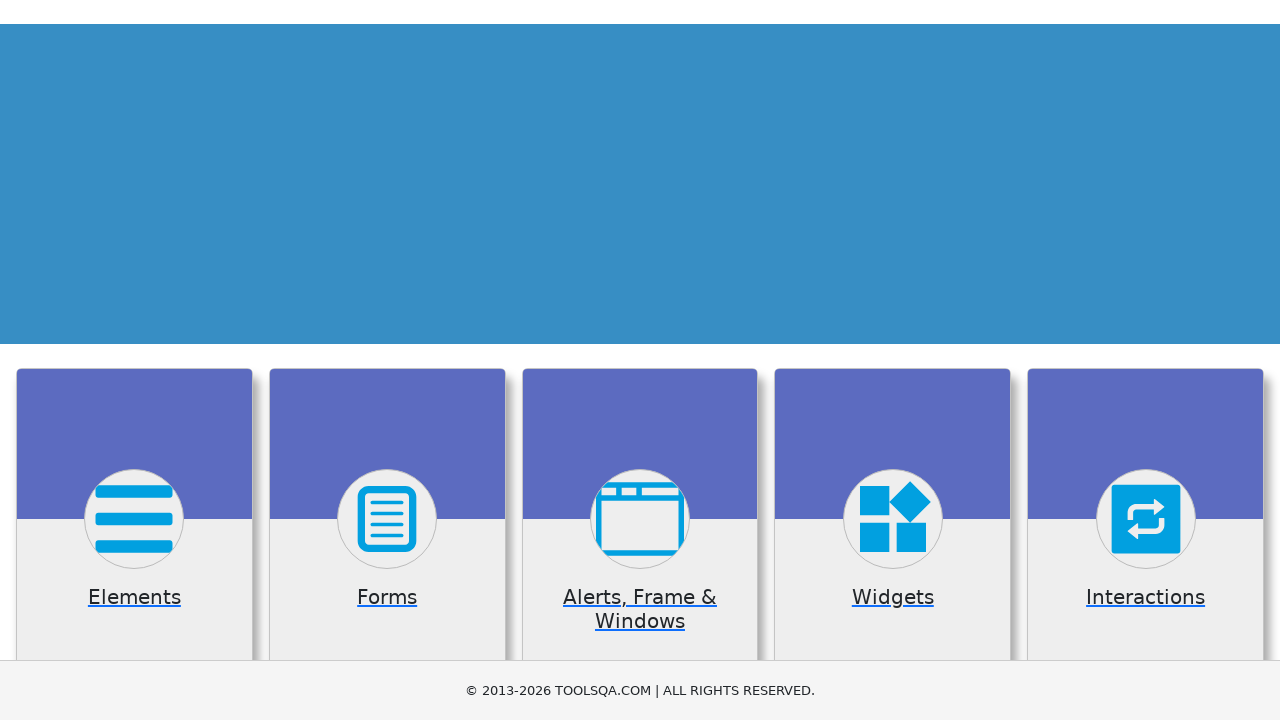

Clicked on Elements card at (134, 520) on div.card:has-text('Elements')
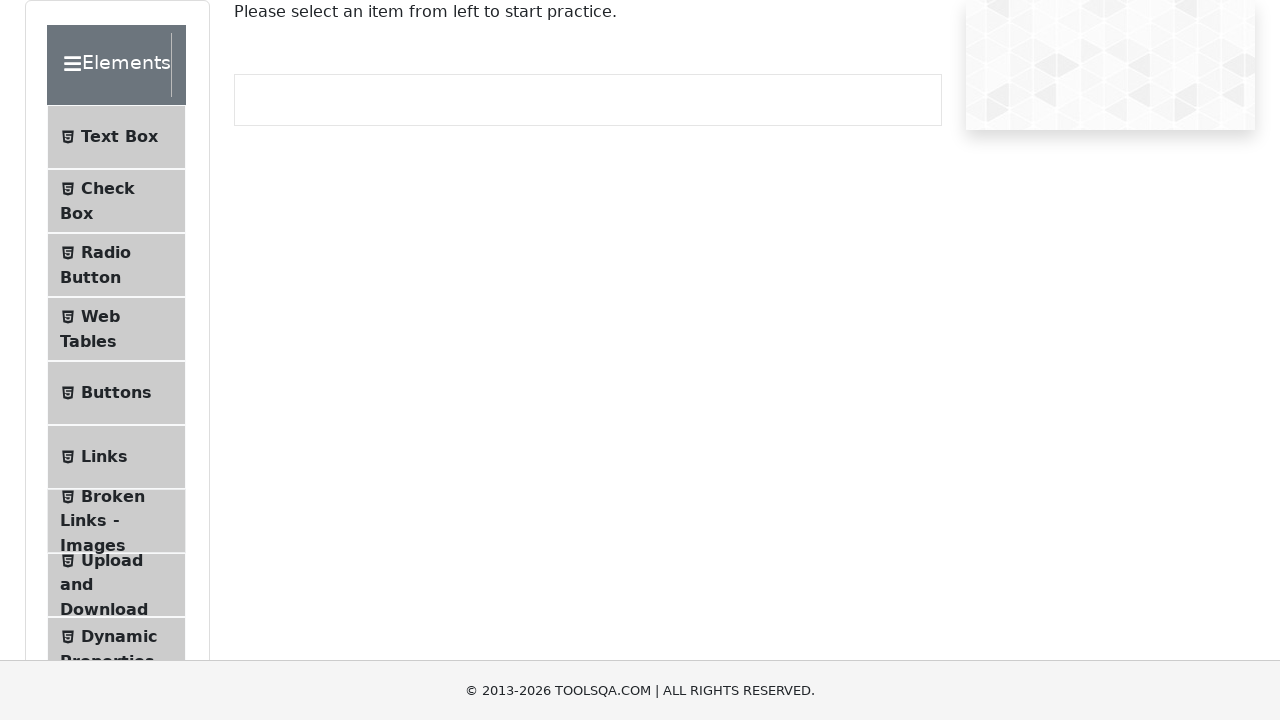

Clicked on Text Box menu item at (119, 137) on span:has-text('Text Box')
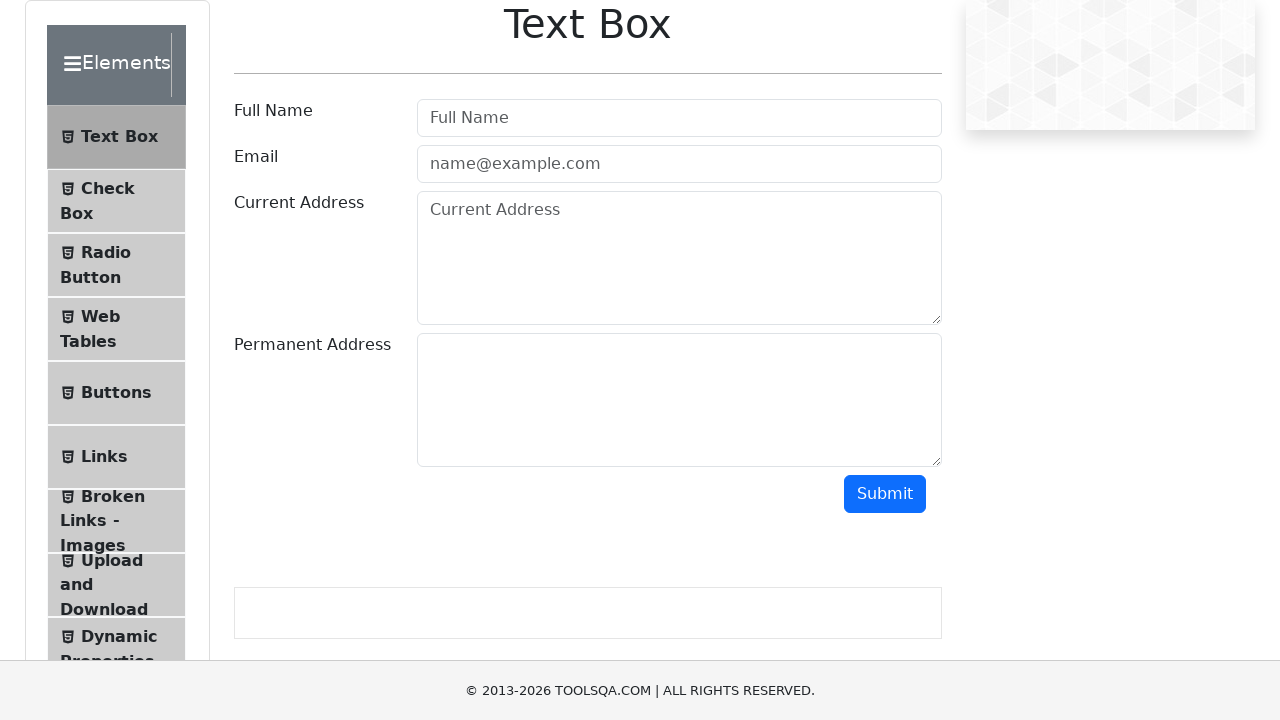

Filled email field with invalid email 'invalidemailformat' on #userEmail
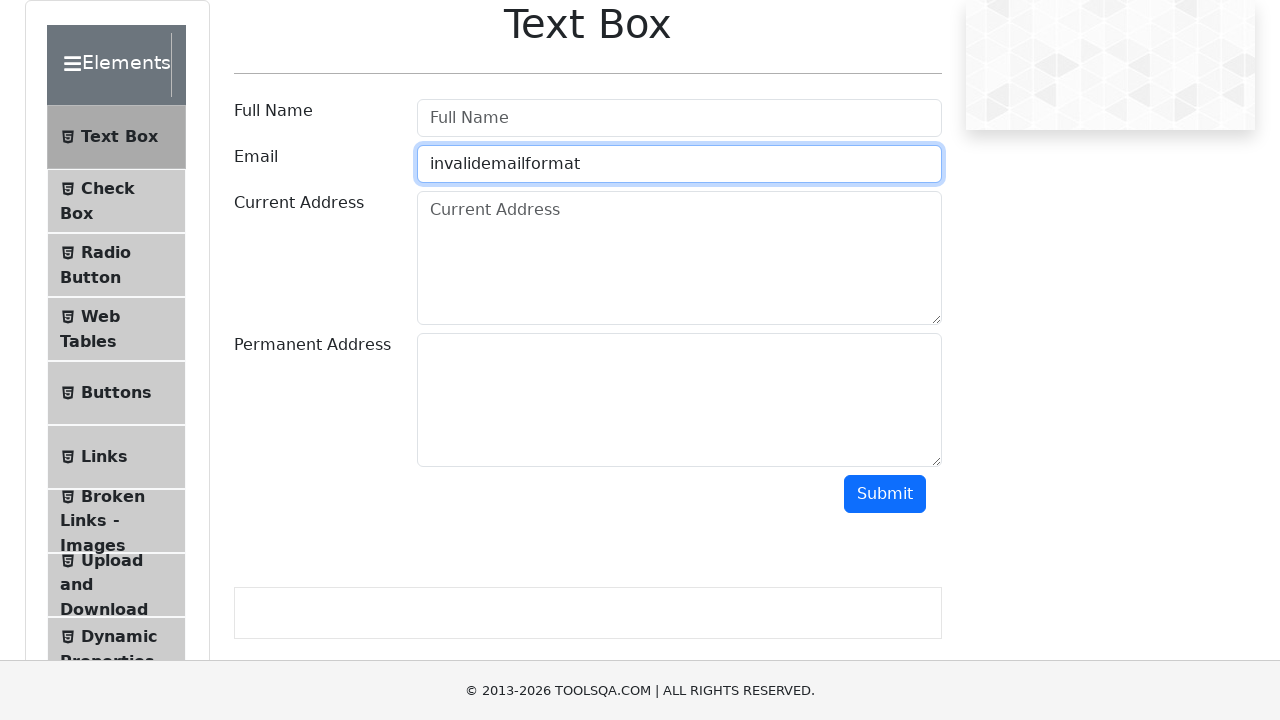

Clicked submit button at (885, 494) on #submit
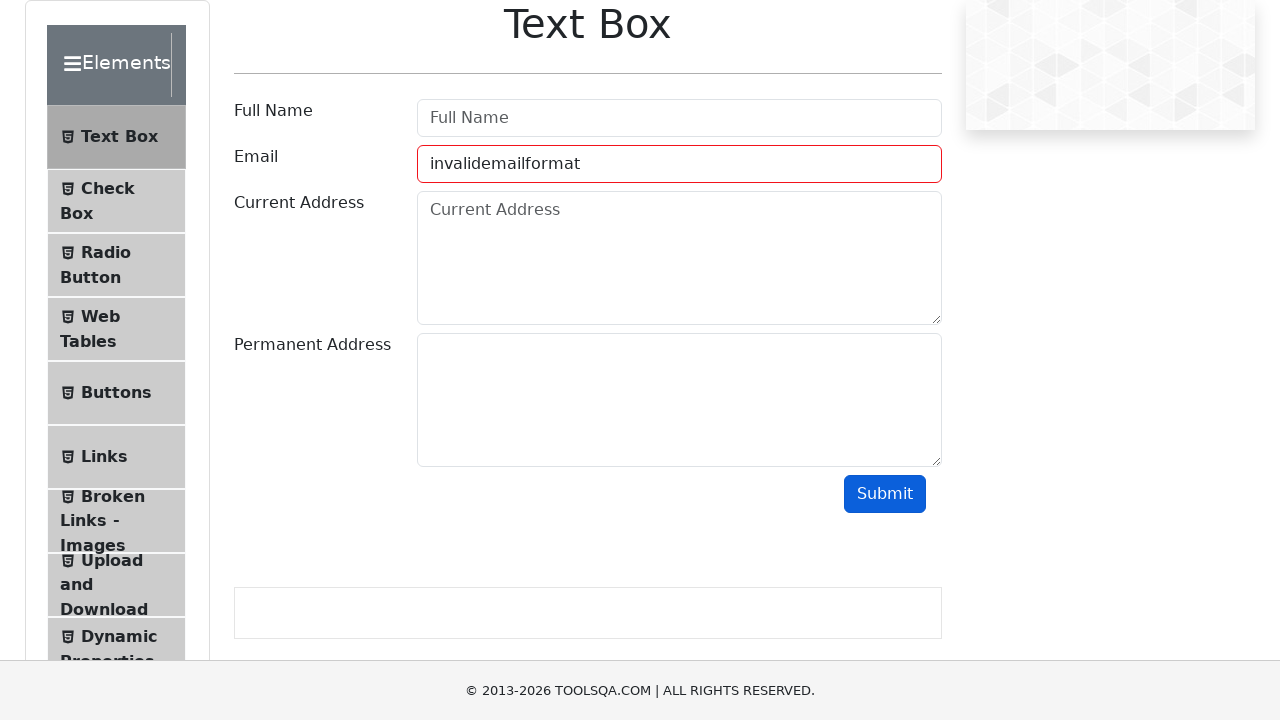

Verified email field has 'field-error' class (red border)
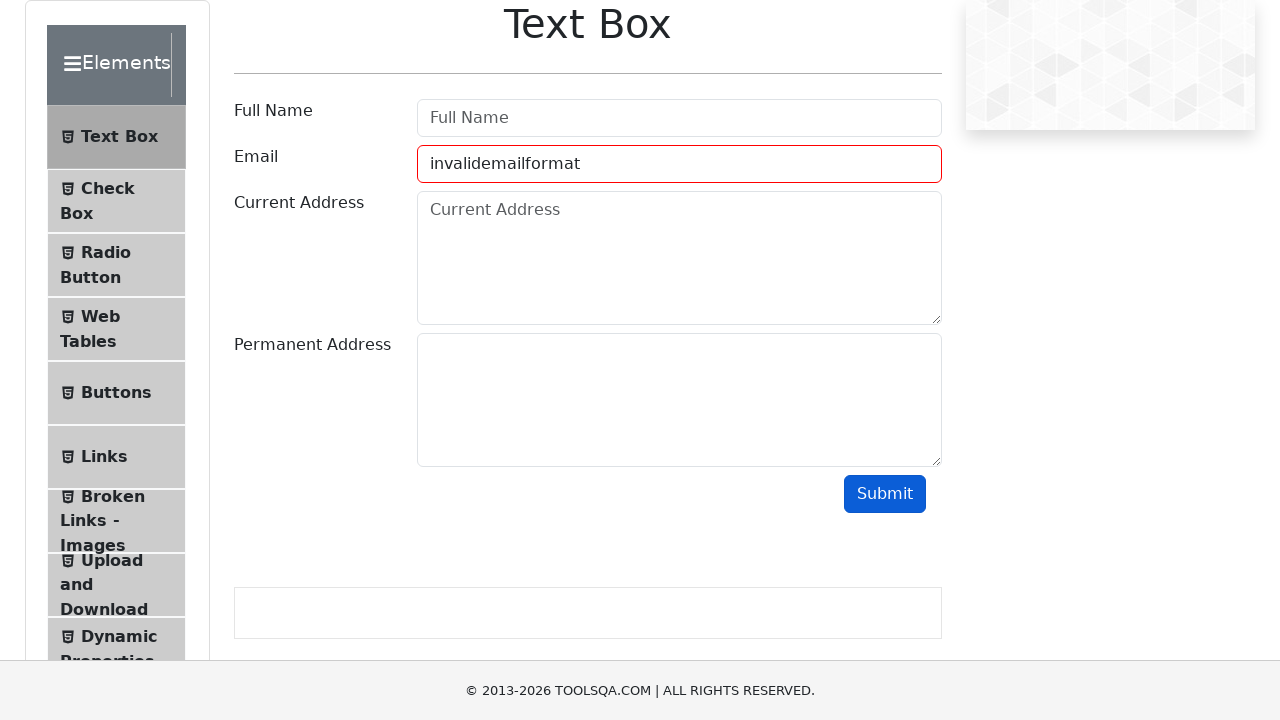

Verified output section is empty
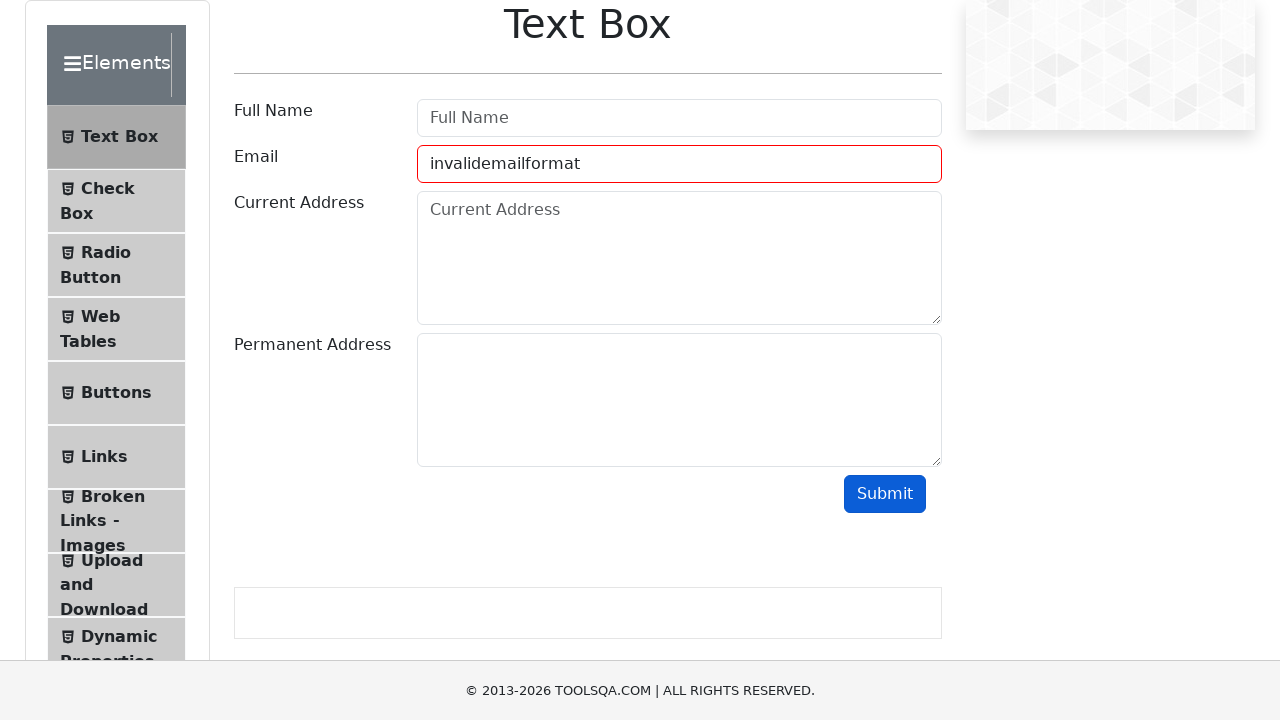

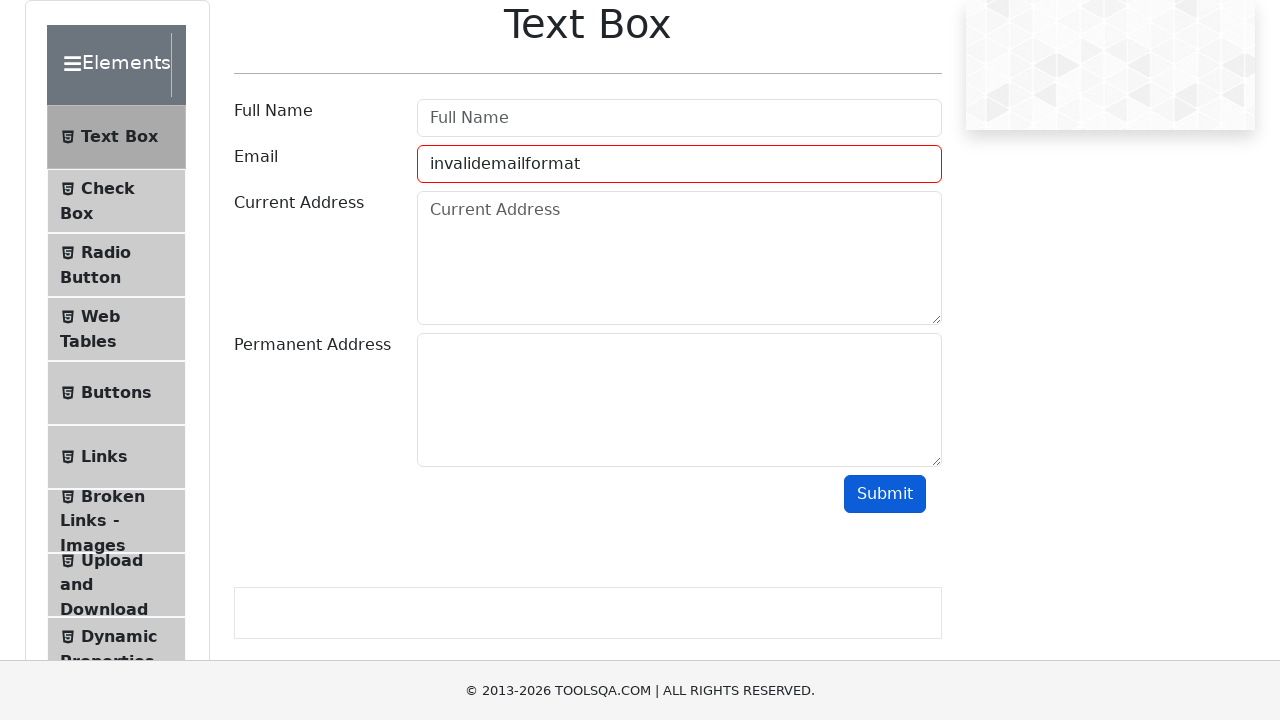